Tests clicking on the GitHub image link on the-internet homepage and verifies navigation to the GitHub repository page

Starting URL: http://the-internet.herokuapp.com/

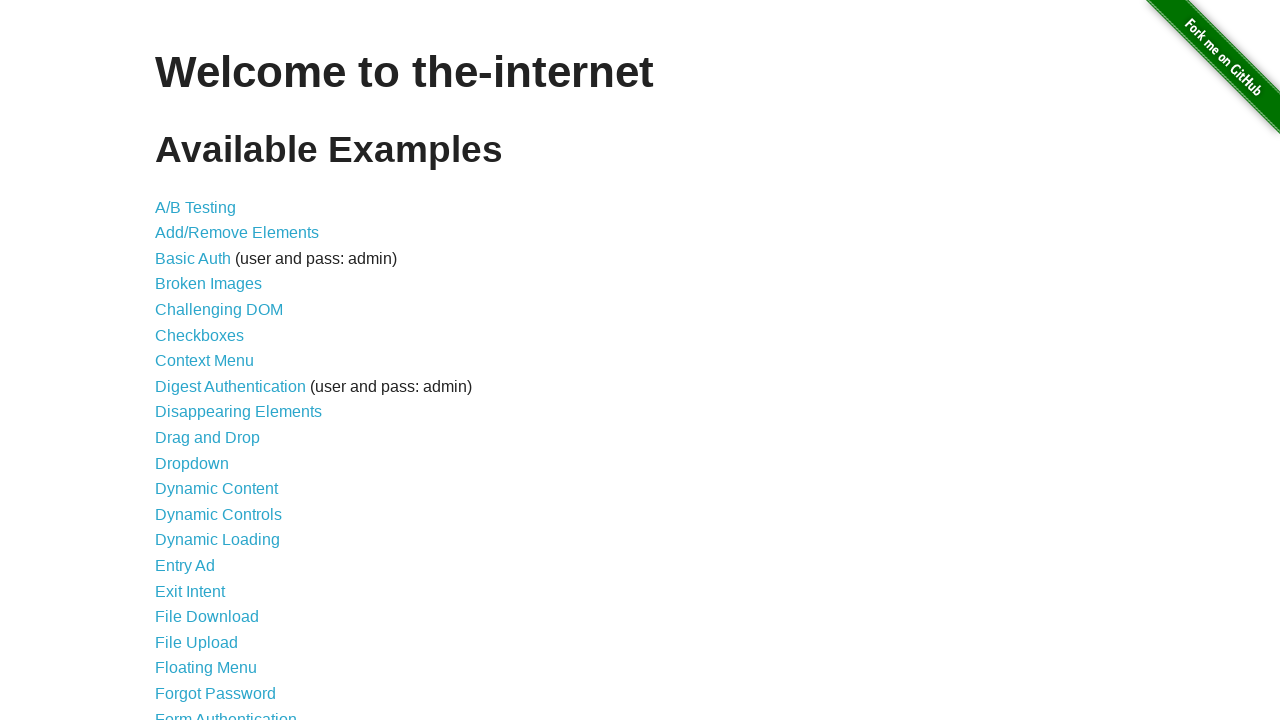

Clicked on the GitHub image link at (1206, 74) on xpath=/html/body/div[2]/a/img
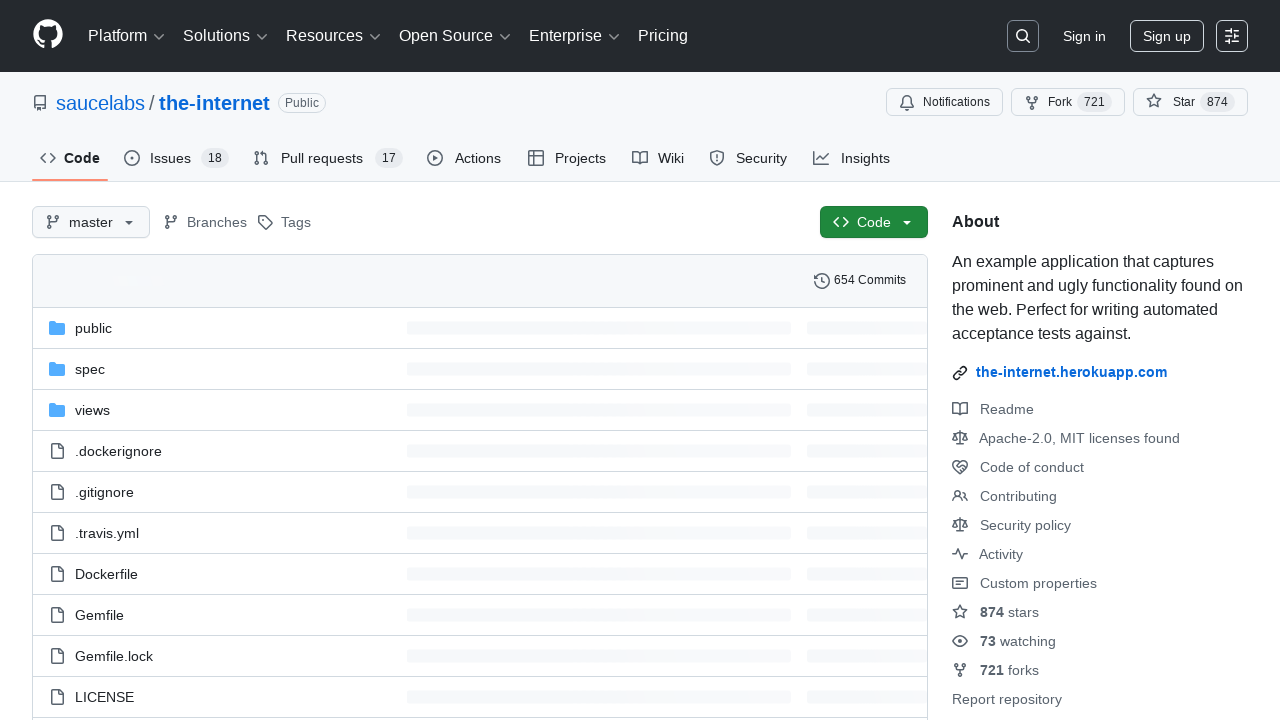

Navigated to GitHub repository page - URL verified
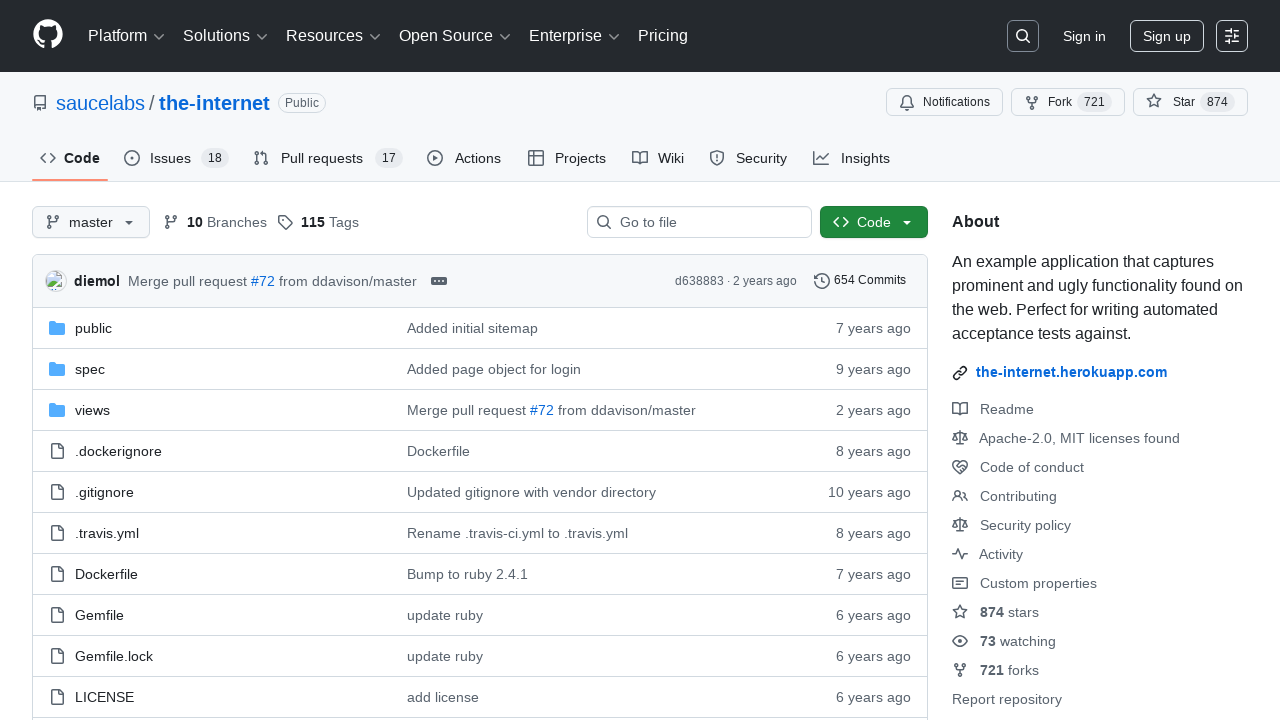

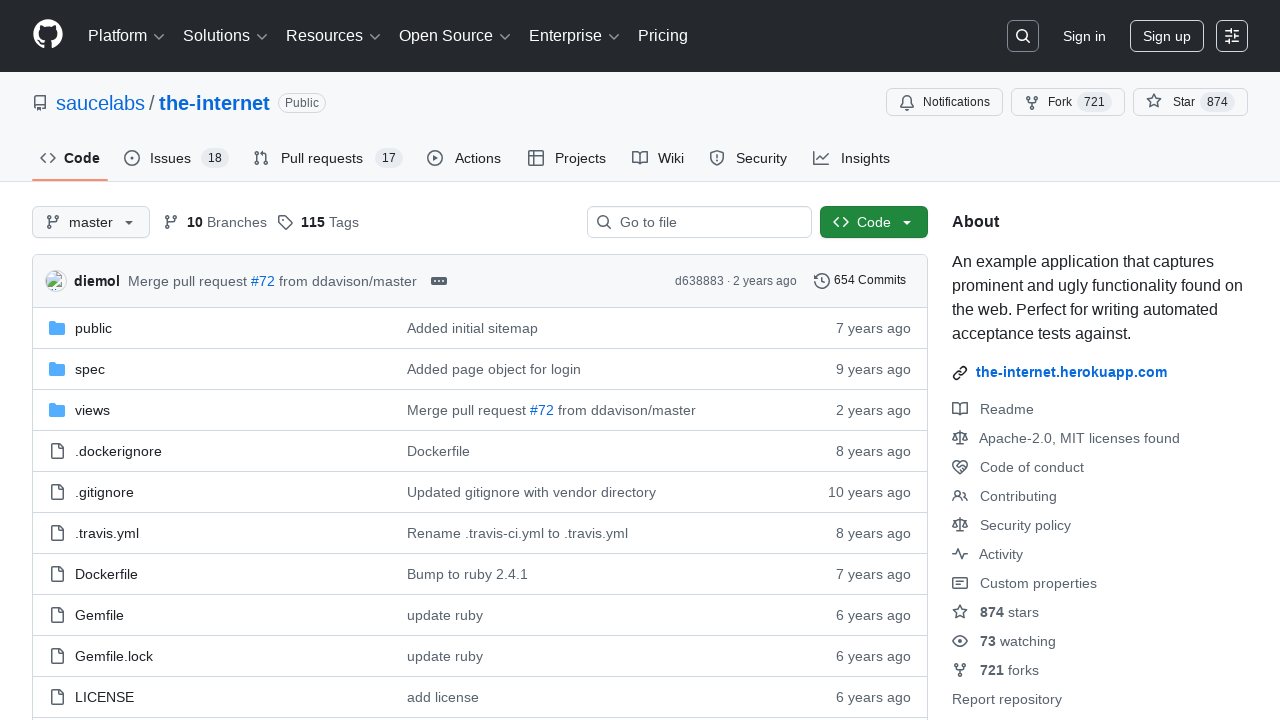